Selects options from dropdown menus including multi-select

Starting URL: https://demoqa.com/select-menu

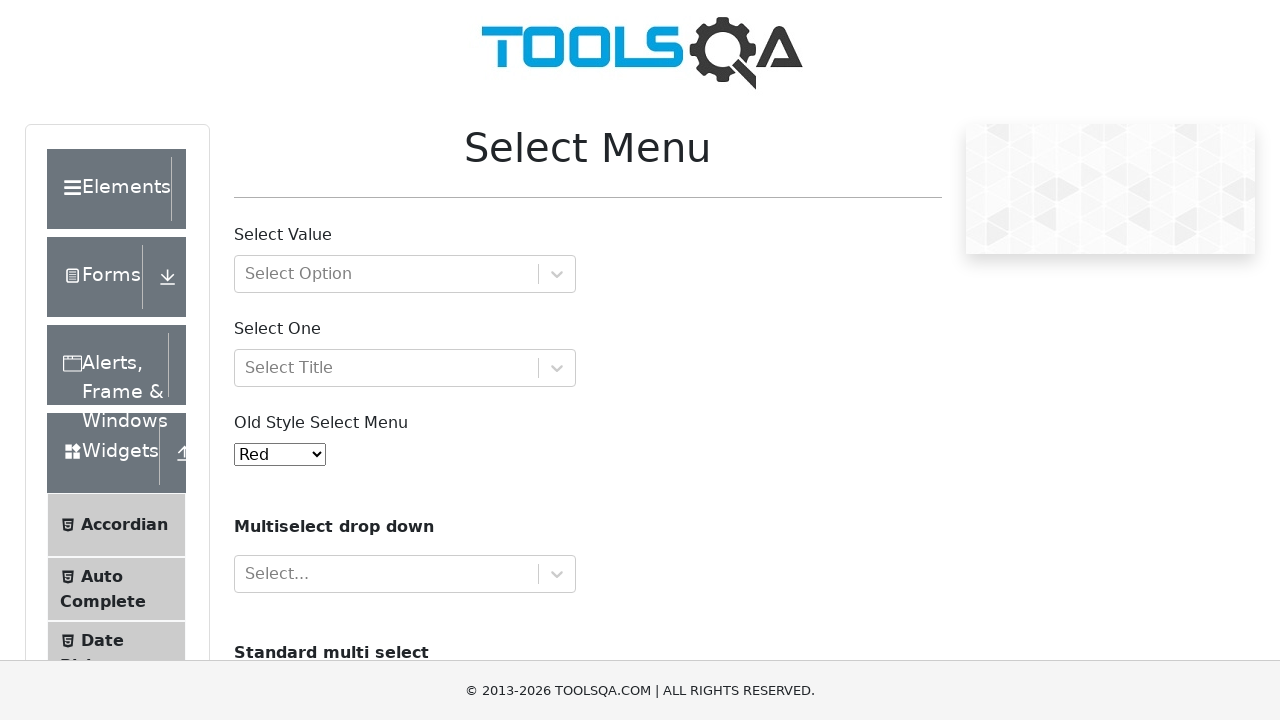

Selected option '7' from old style select menu on #oldSelectMenu
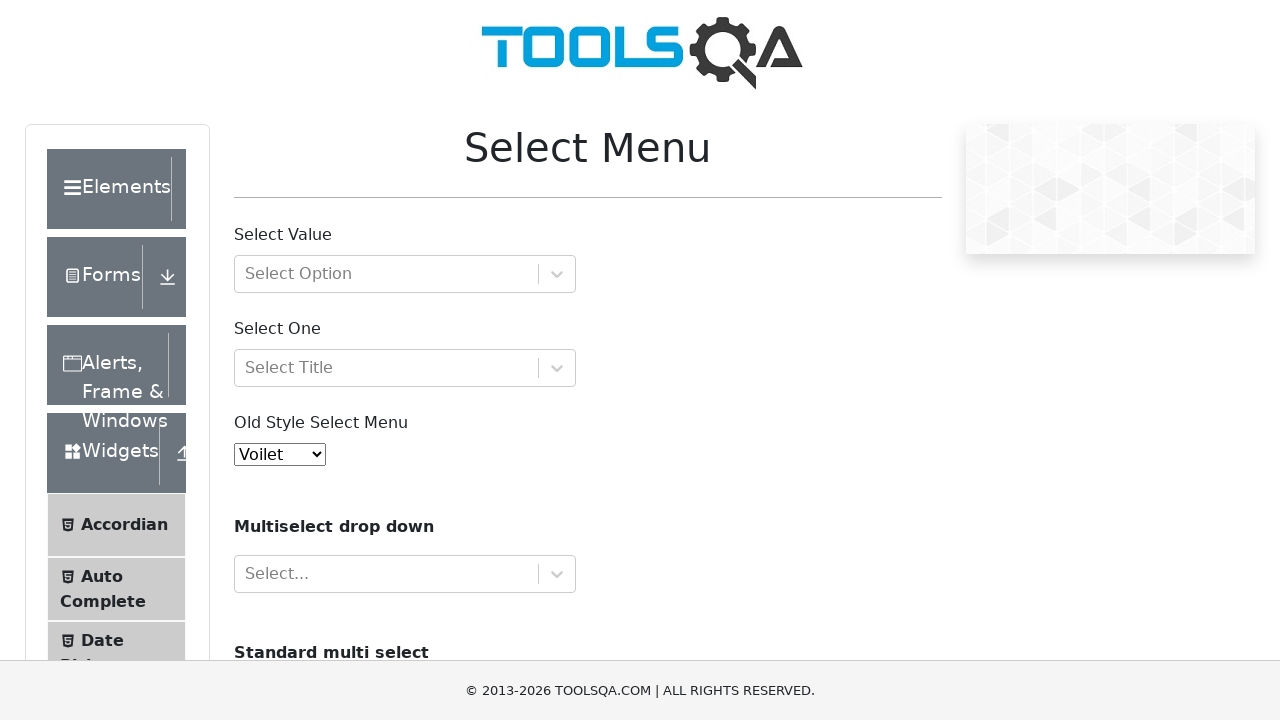

Selected multiple options 'audi' and 'volvo' from cars dropdown on #cars
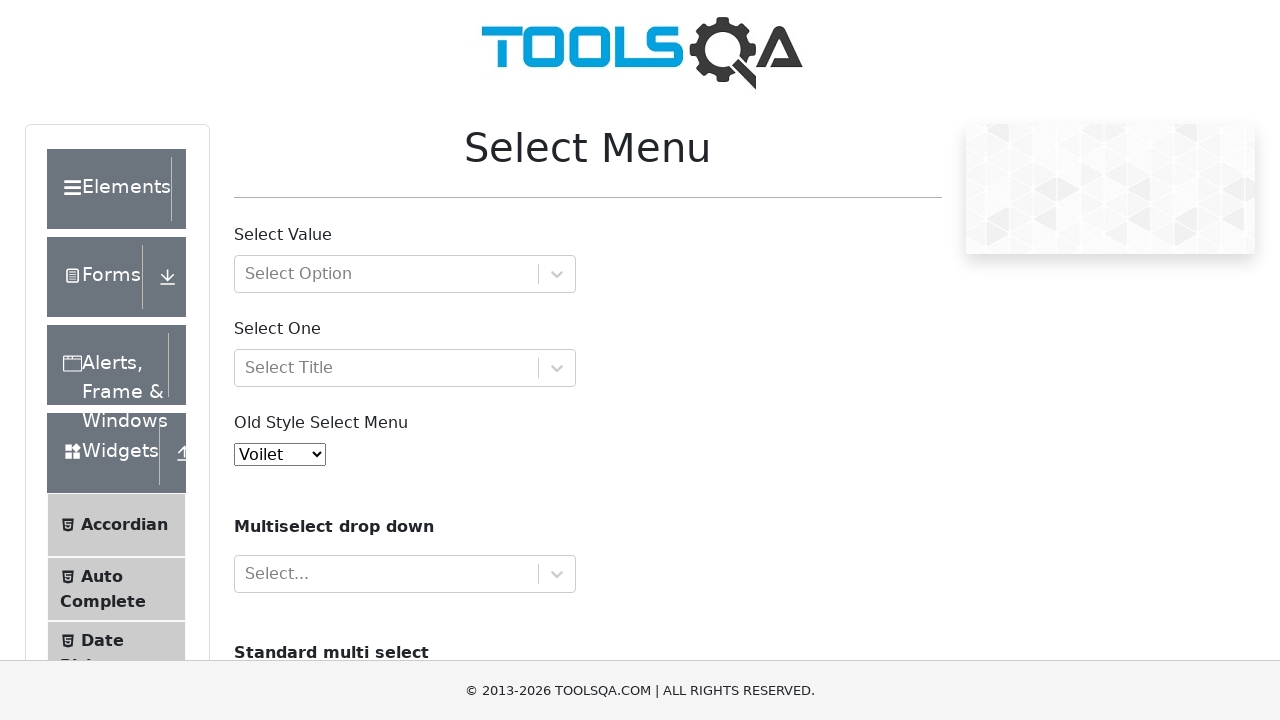

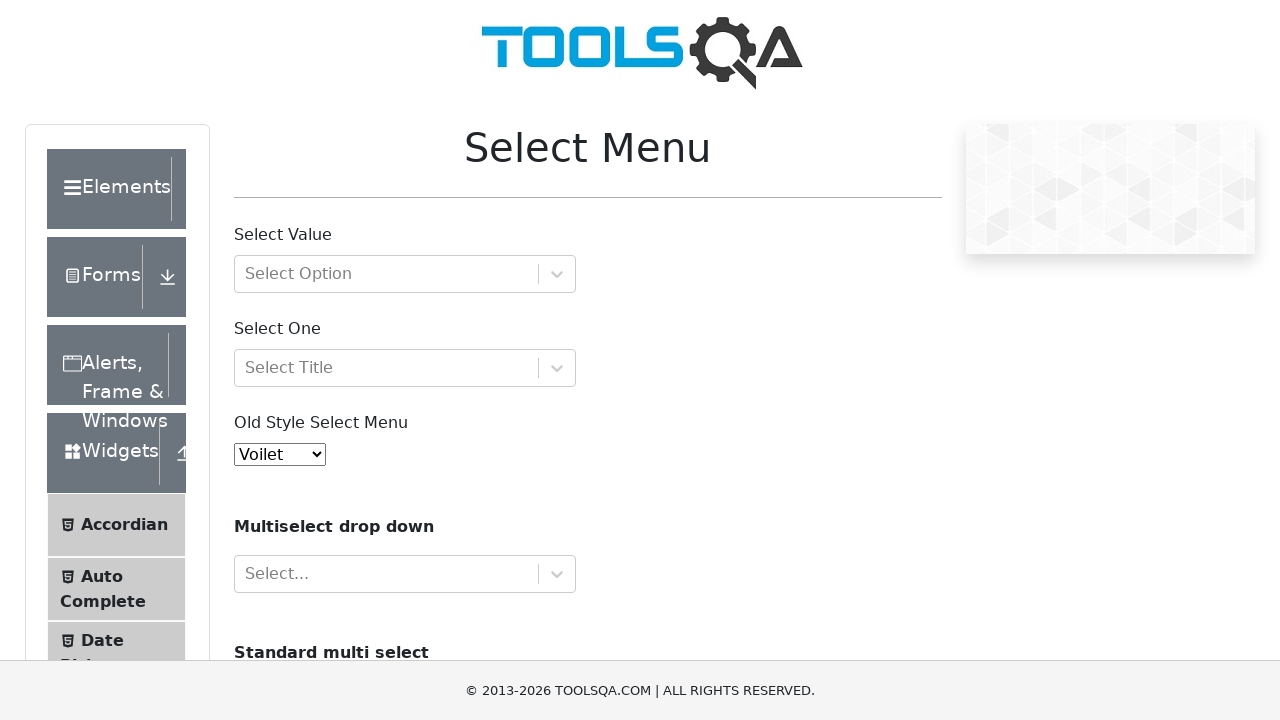